Tests that clickable elements are easily accessible with proper sizing and spacing

Starting URL: https://www.demoblaze.com/

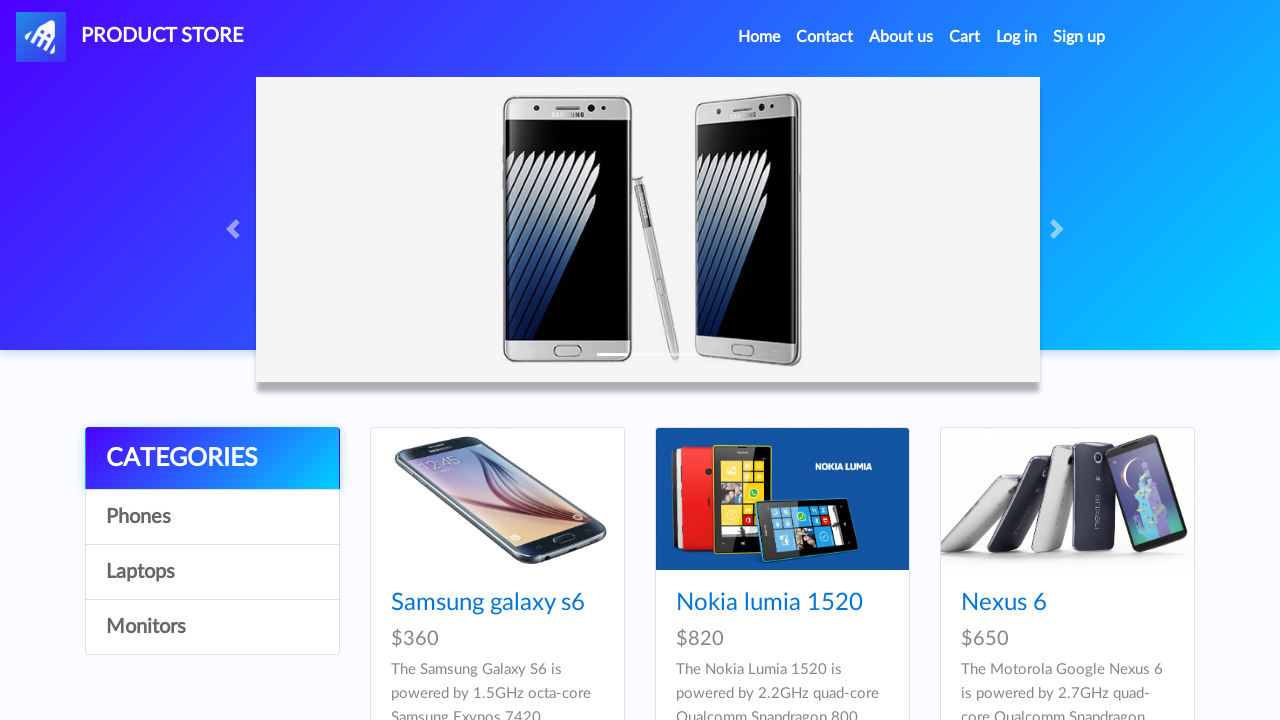

Located all clickable elements (buttons and links)
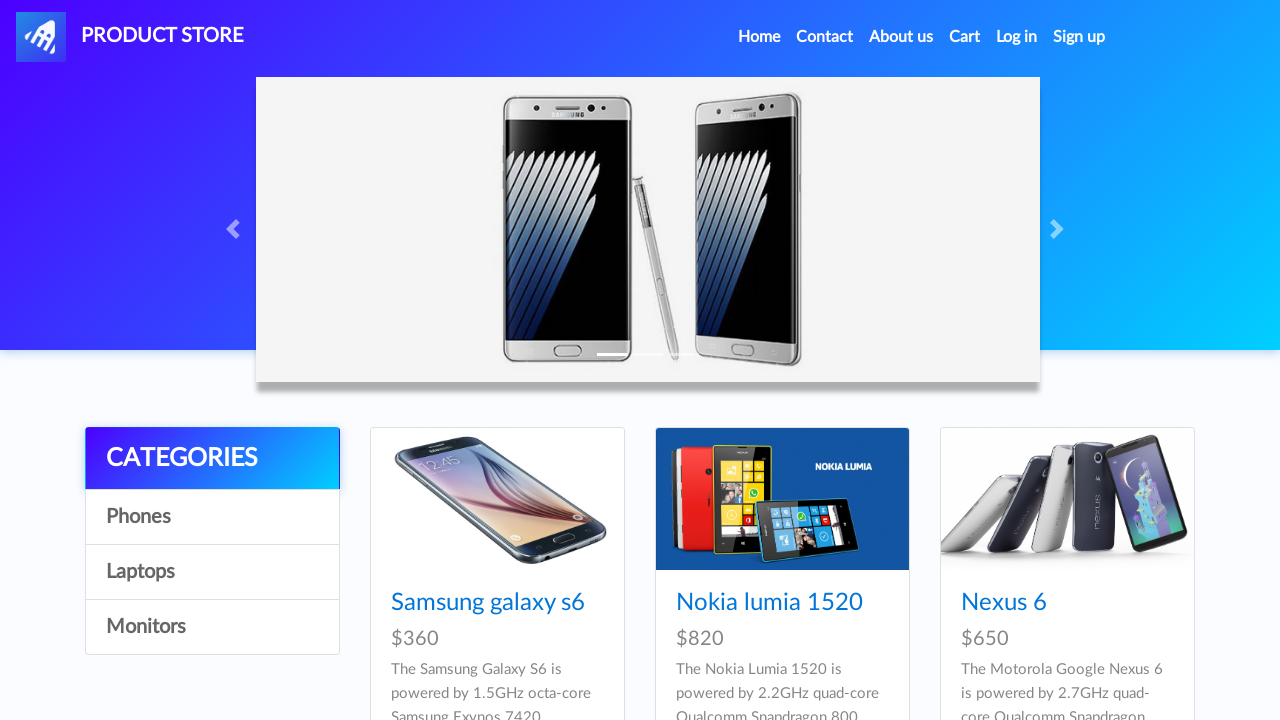

Clicked prominent visible button or link at (1097, 385) on button:visible, a.btn:visible
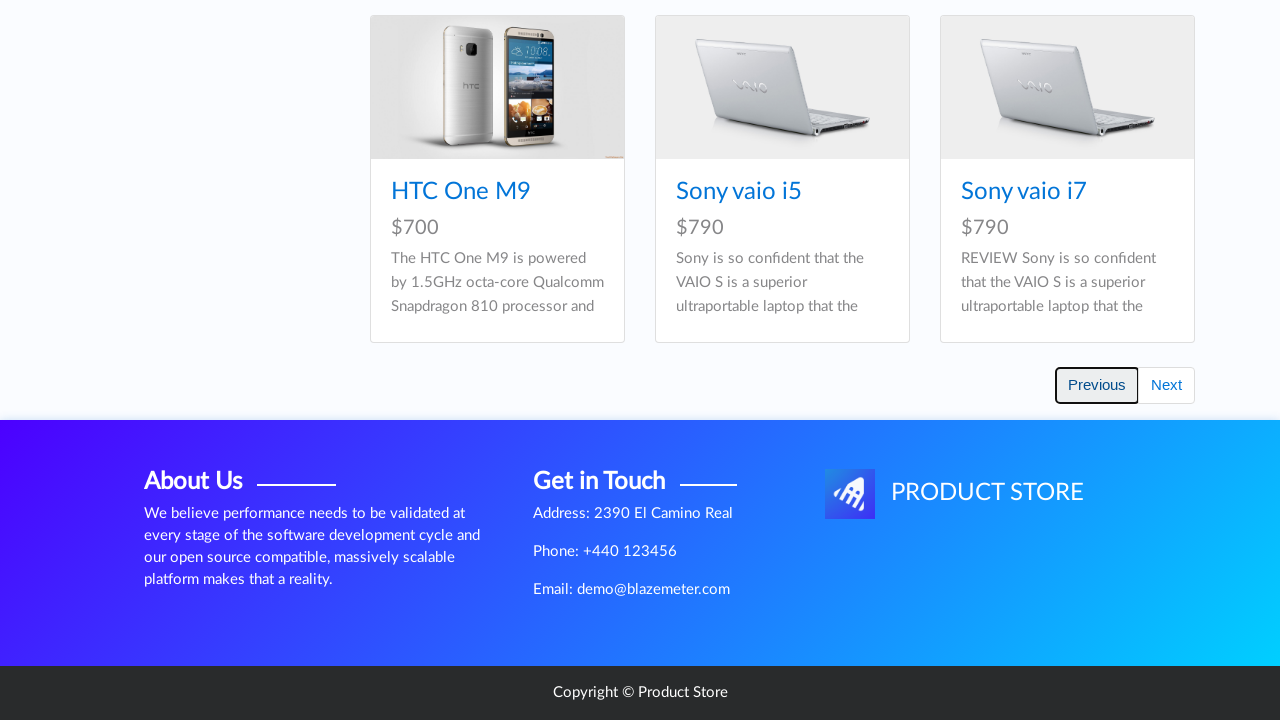

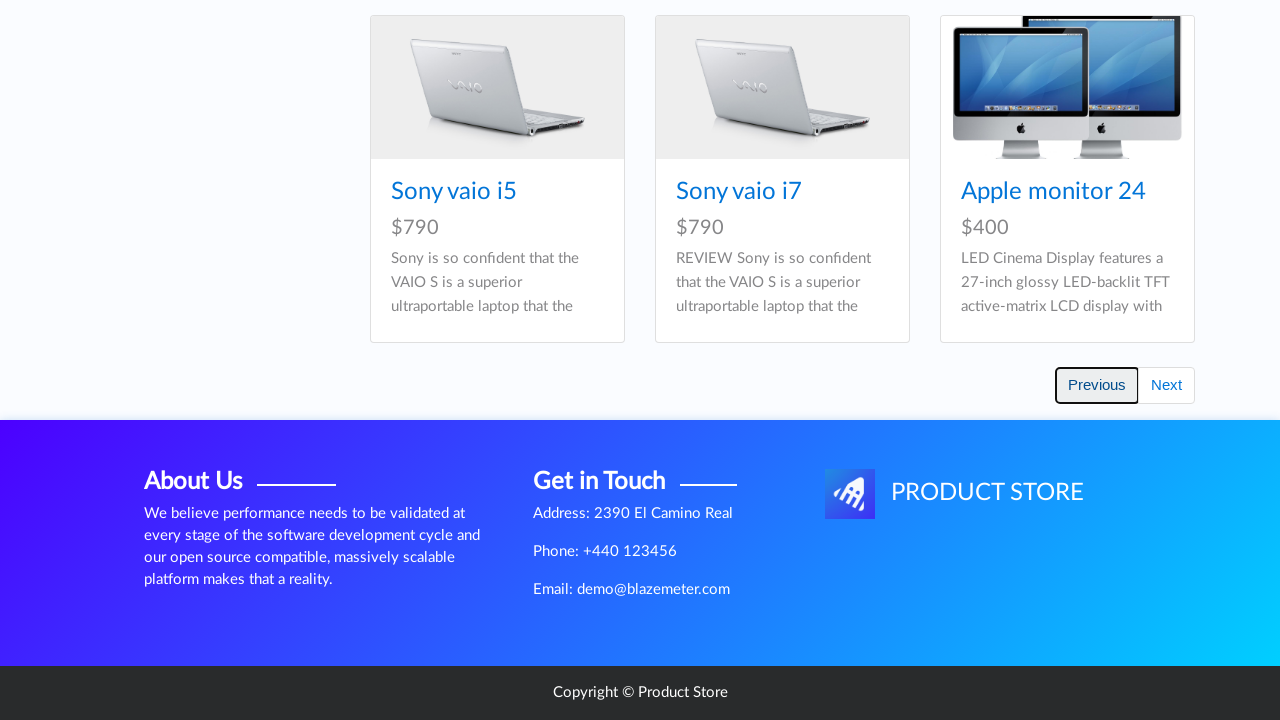